Tests clearing the complete state of all items by checking and then unchecking the toggle all checkbox

Starting URL: https://demo.playwright.dev/todomvc

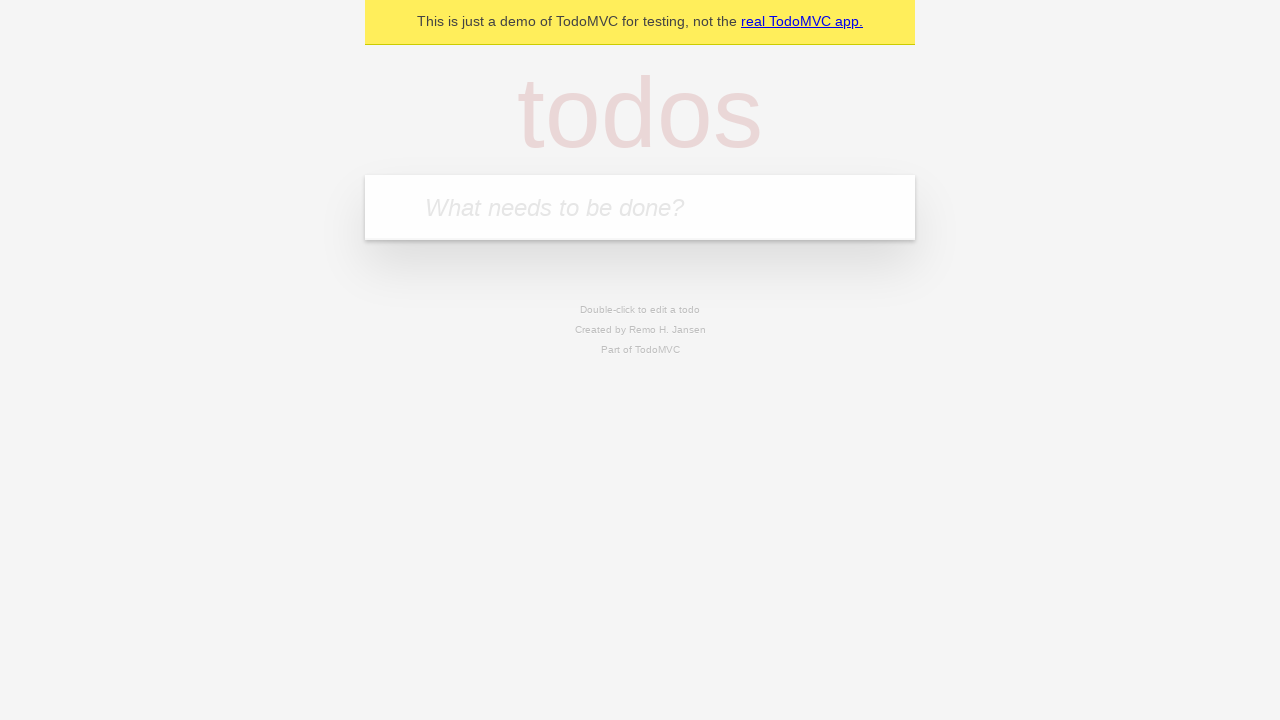

Filled input field with first todo item 'buy some cheese' on internal:attr=[placeholder="What needs to be done?"i]
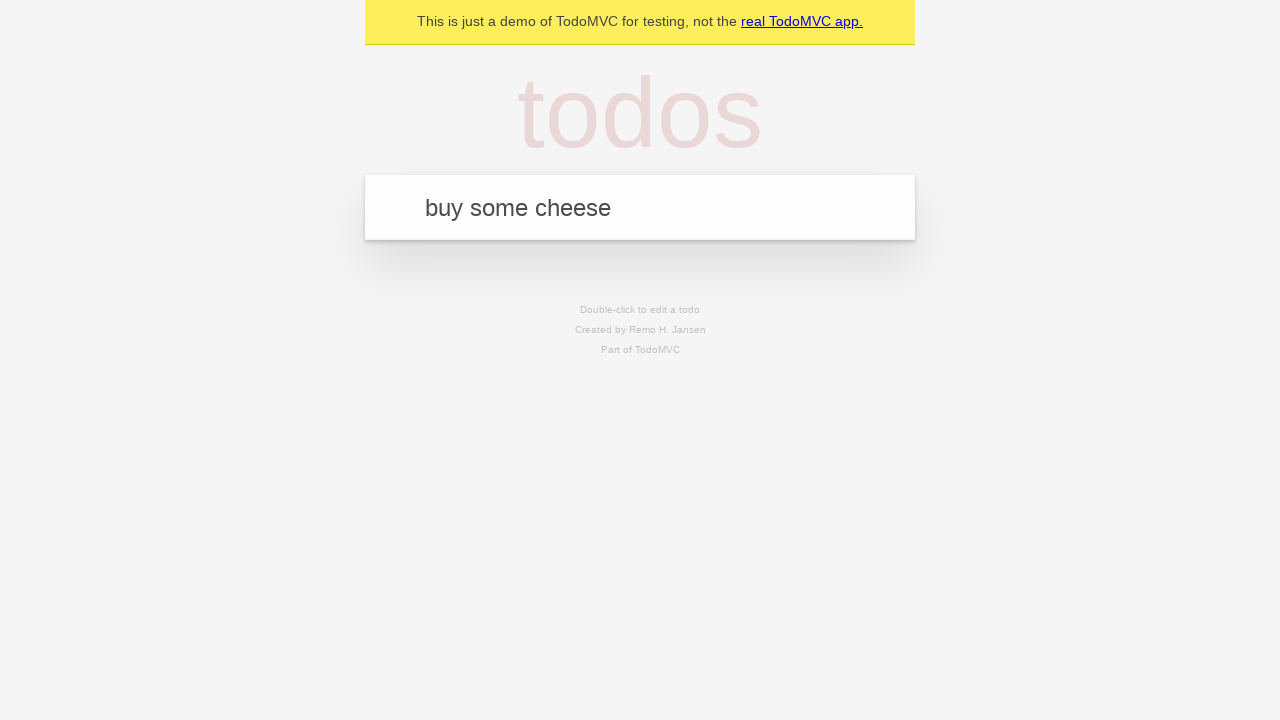

Pressed Enter to add first todo item on internal:attr=[placeholder="What needs to be done?"i]
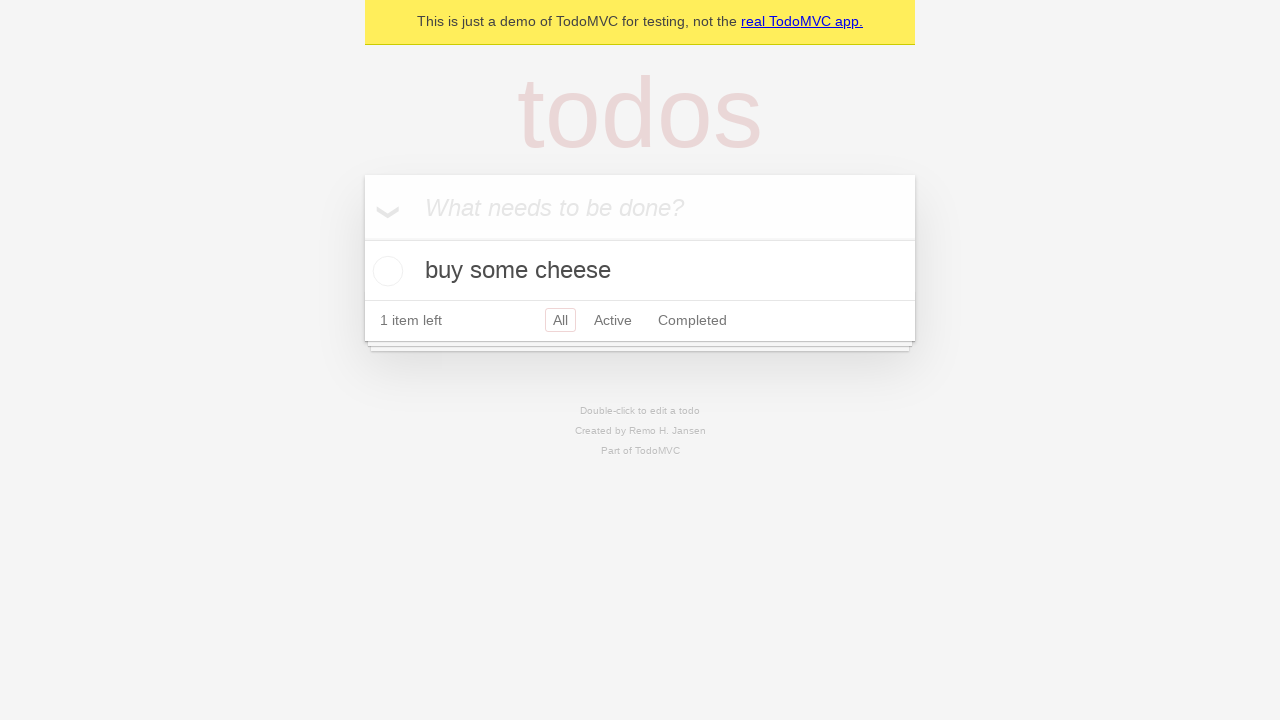

Filled input field with second todo item 'feed the cat' on internal:attr=[placeholder="What needs to be done?"i]
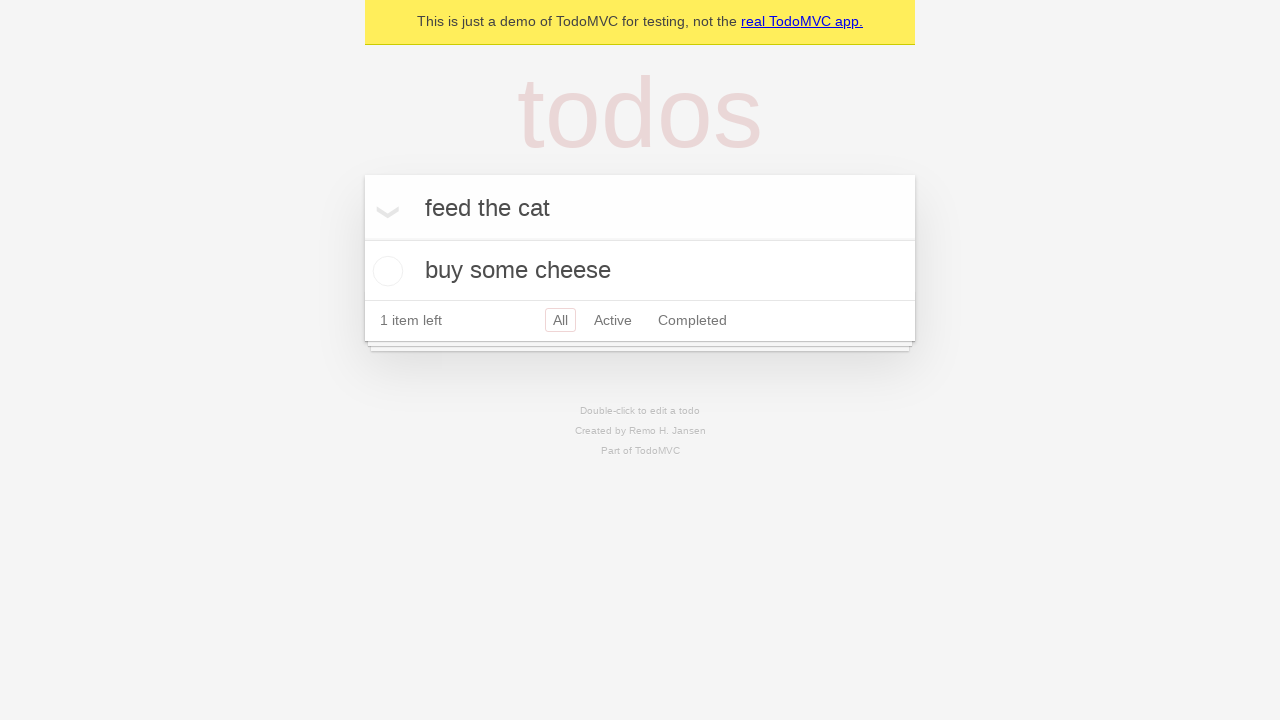

Pressed Enter to add second todo item on internal:attr=[placeholder="What needs to be done?"i]
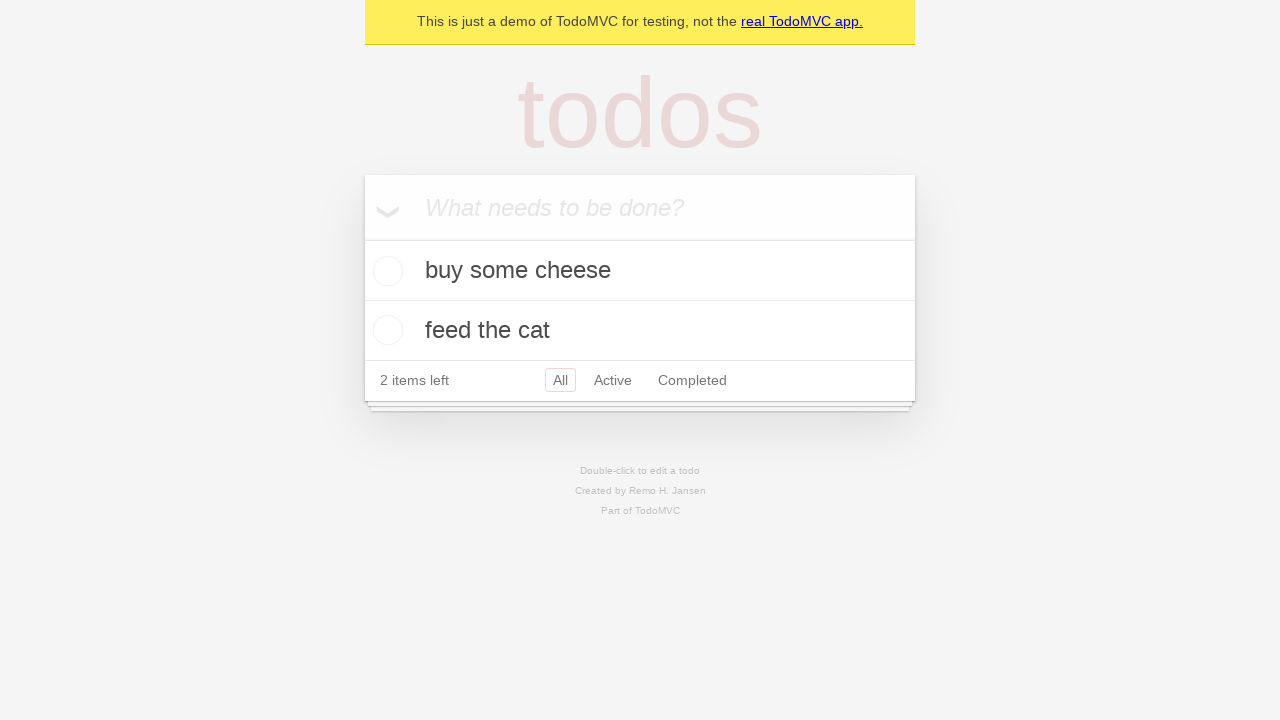

Filled input field with third todo item 'book a doctors appointment' on internal:attr=[placeholder="What needs to be done?"i]
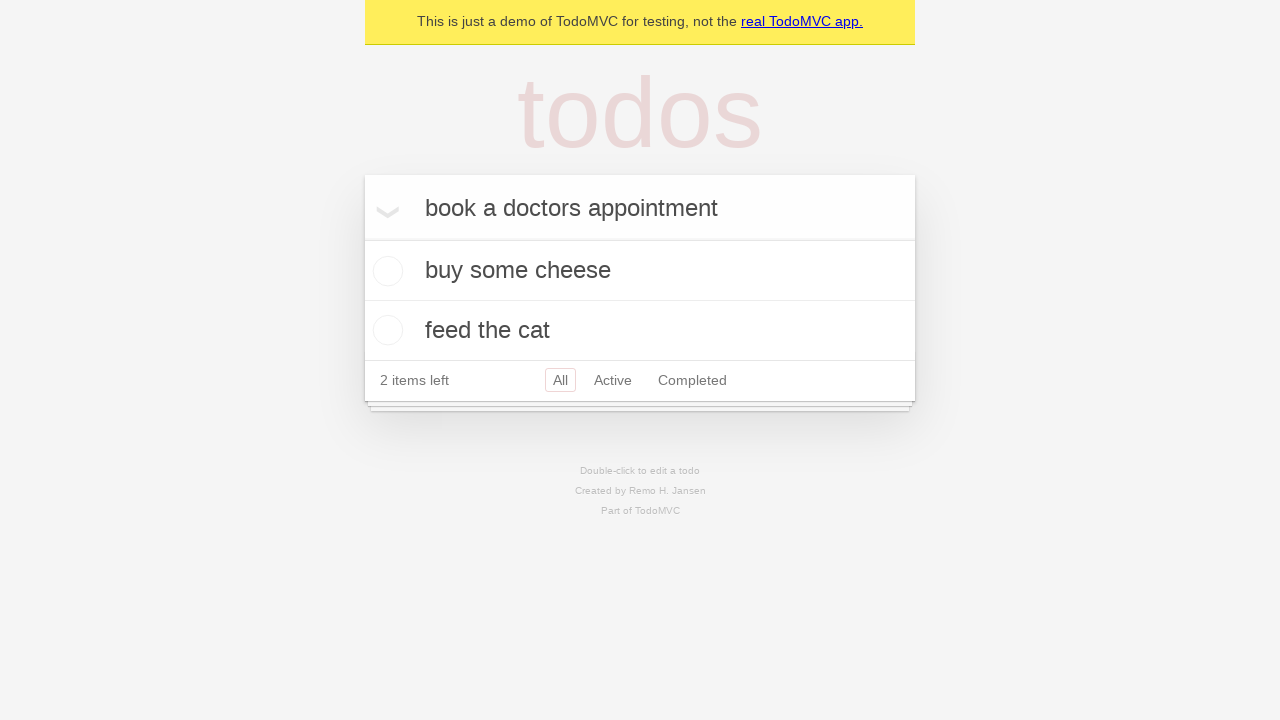

Pressed Enter to add third todo item on internal:attr=[placeholder="What needs to be done?"i]
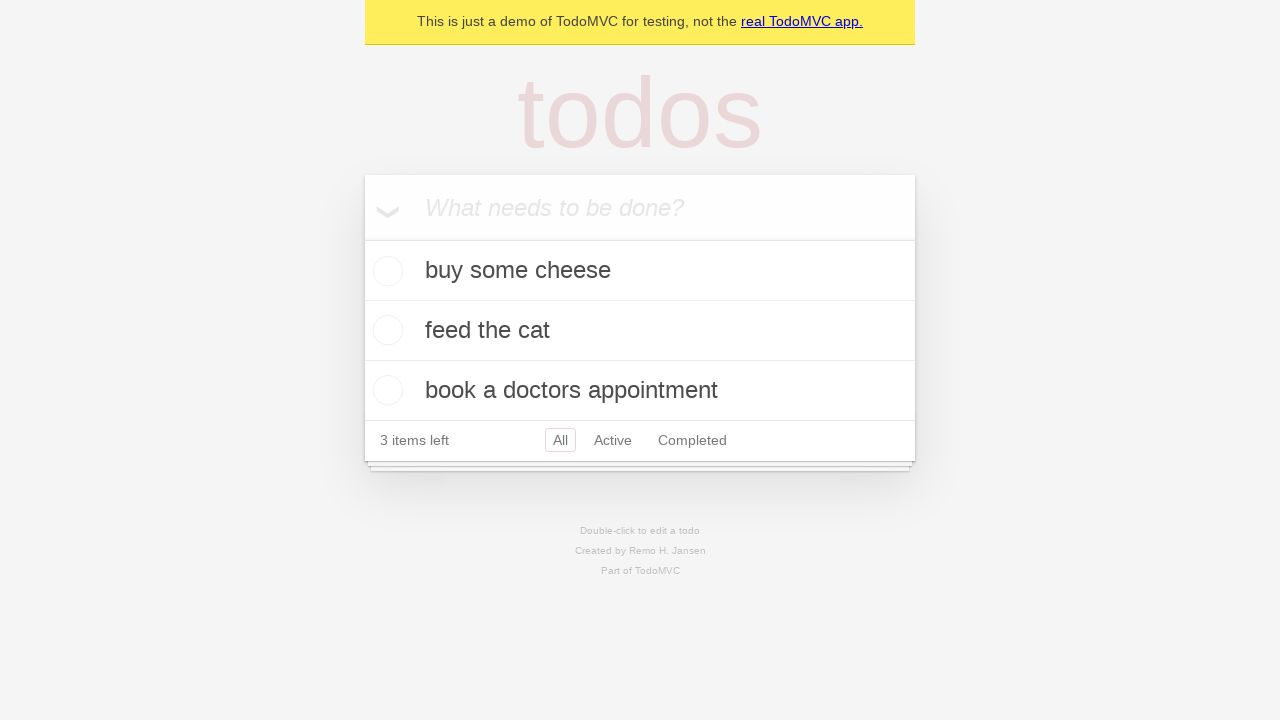

Checked toggle all checkbox to mark all items as complete at (362, 238) on internal:label="Mark all as complete"i
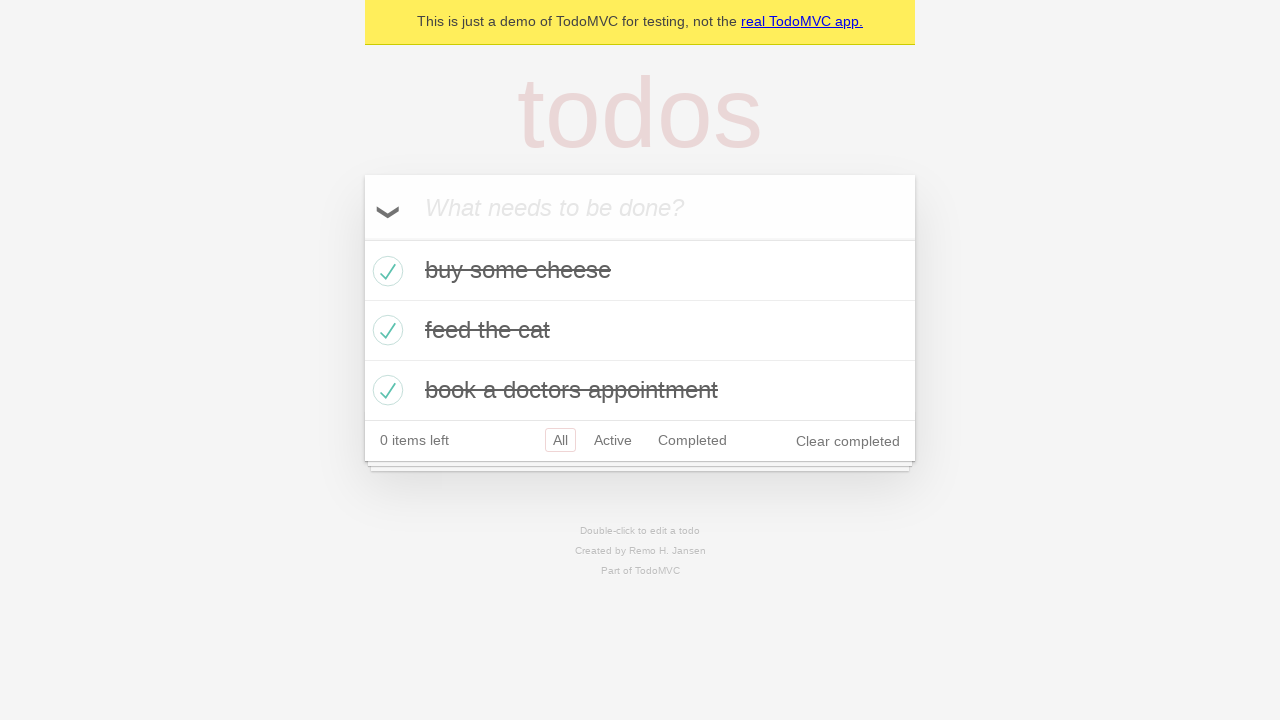

Unchecked toggle all checkbox to clear complete state of all items at (362, 238) on internal:label="Mark all as complete"i
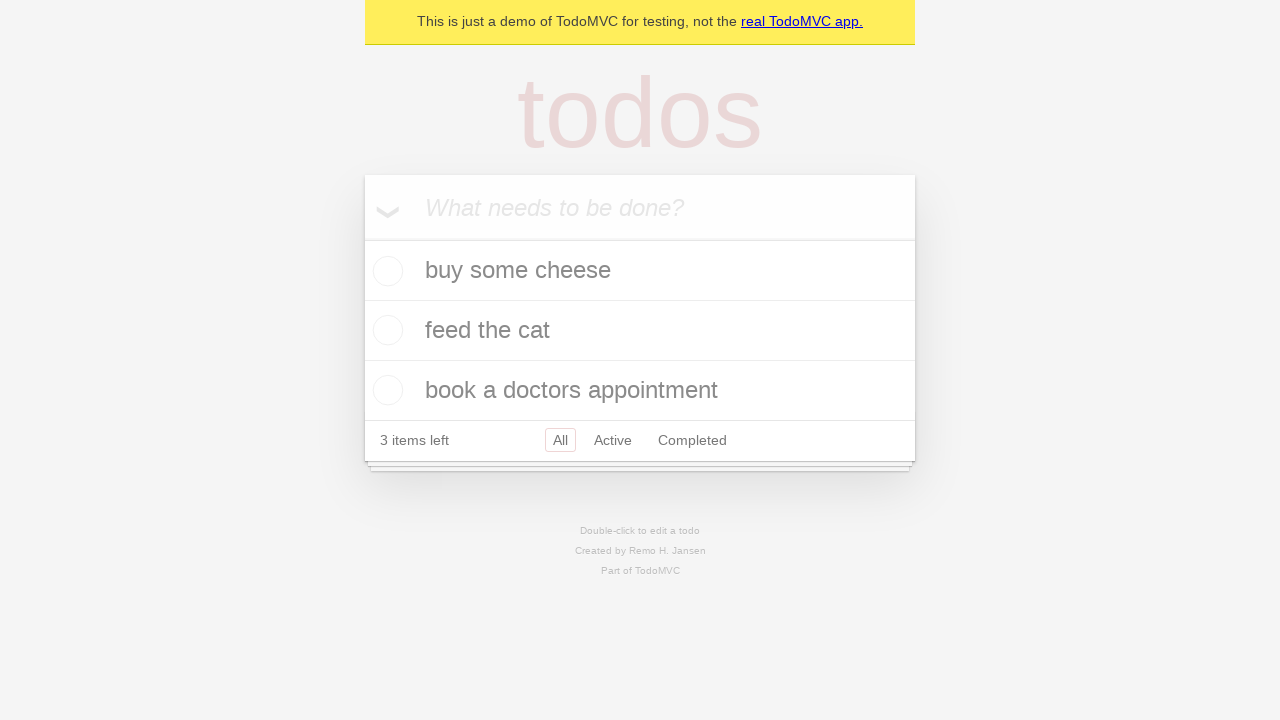

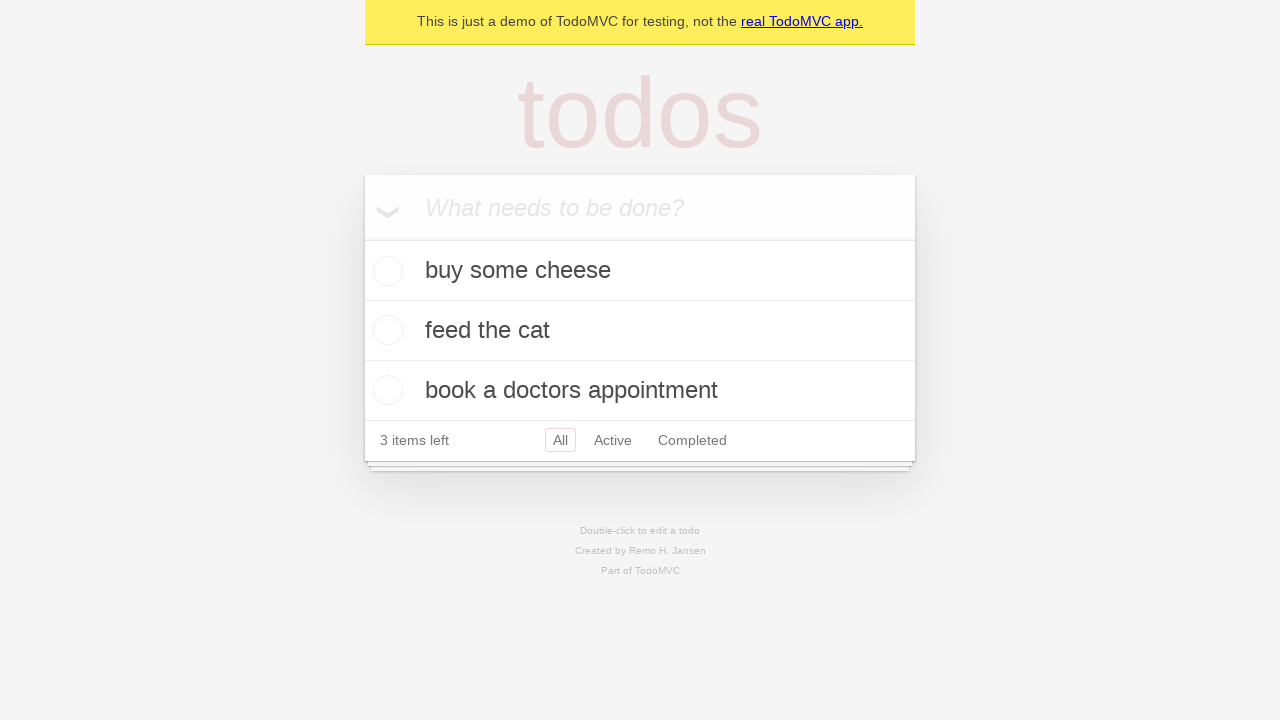